Navigates to a GitHub user profile page and clicks on the repositories tab to view the user's repositories

Starting URL: https://github.com/renanvilabela

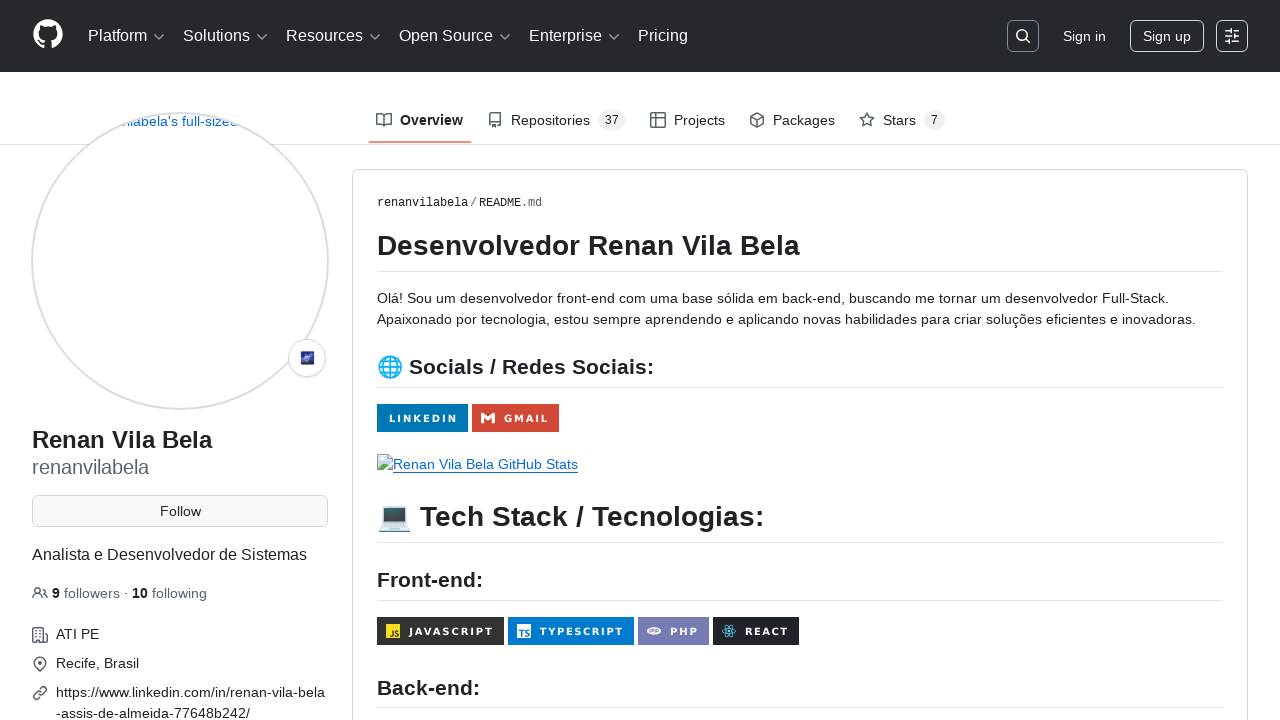

Clicked on the repositories tab at (556, 120) on a[href='/renanvilabela?tab=repositories']
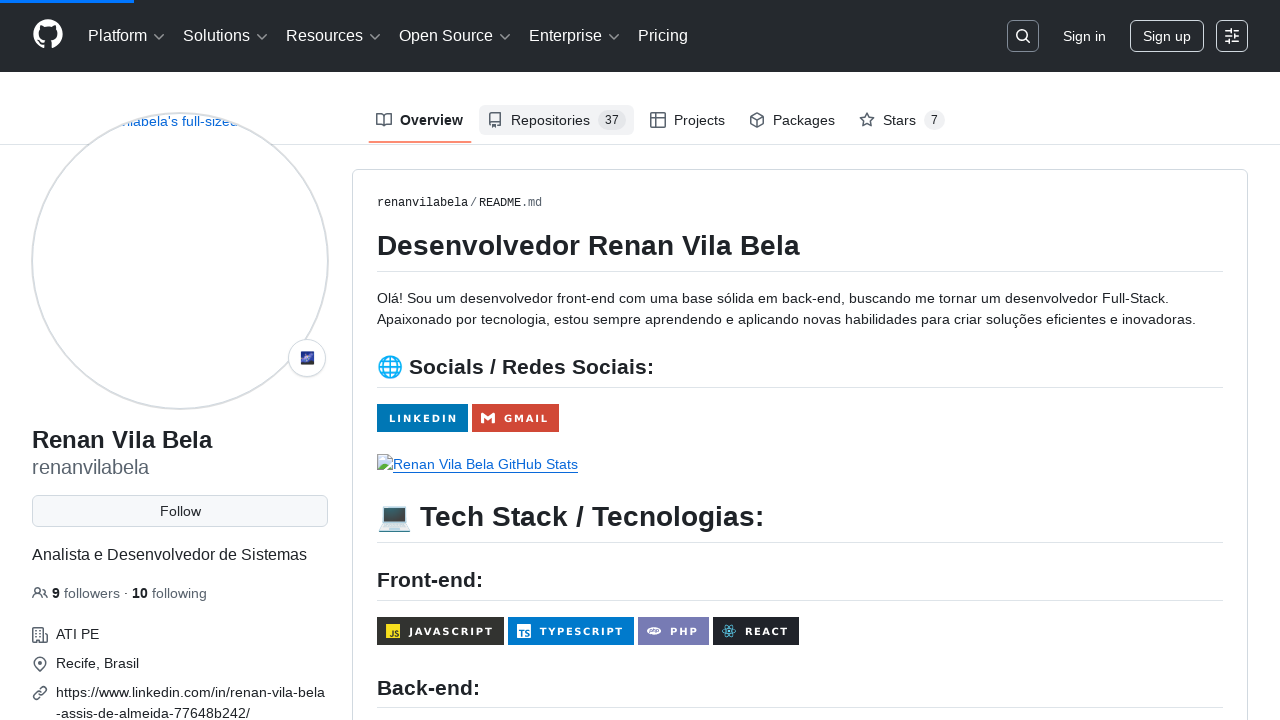

Repositories page loaded
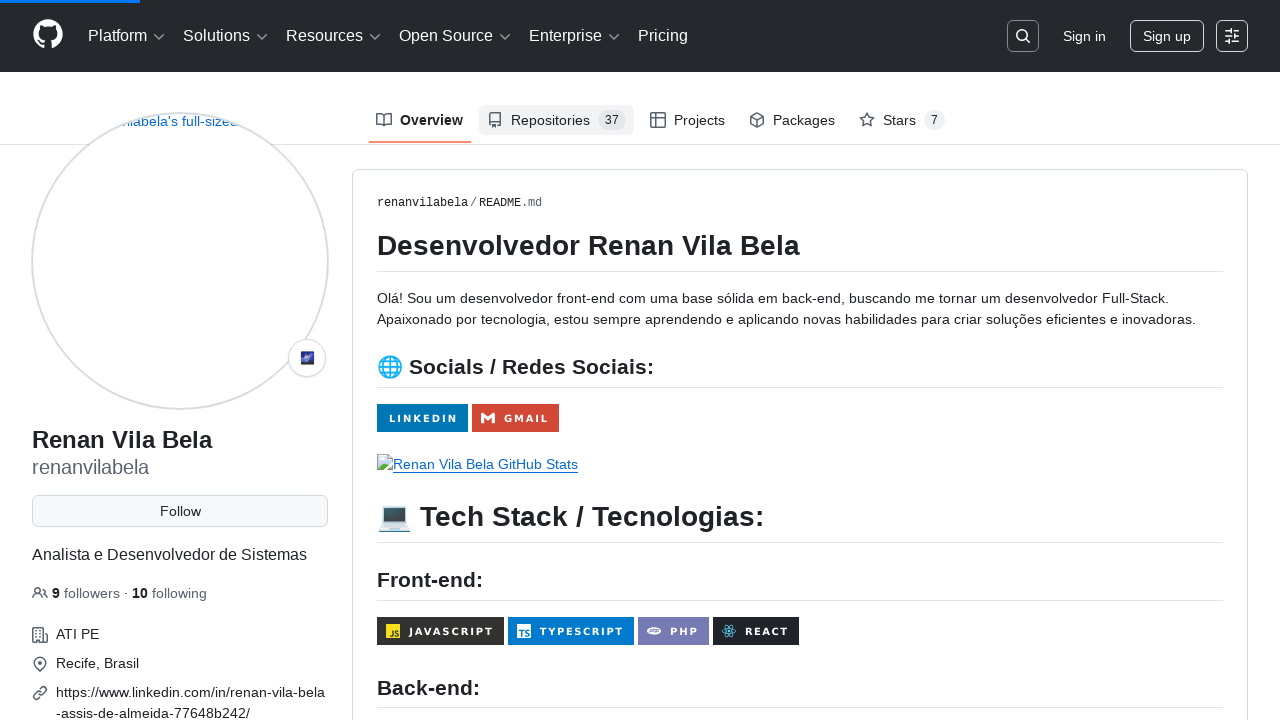

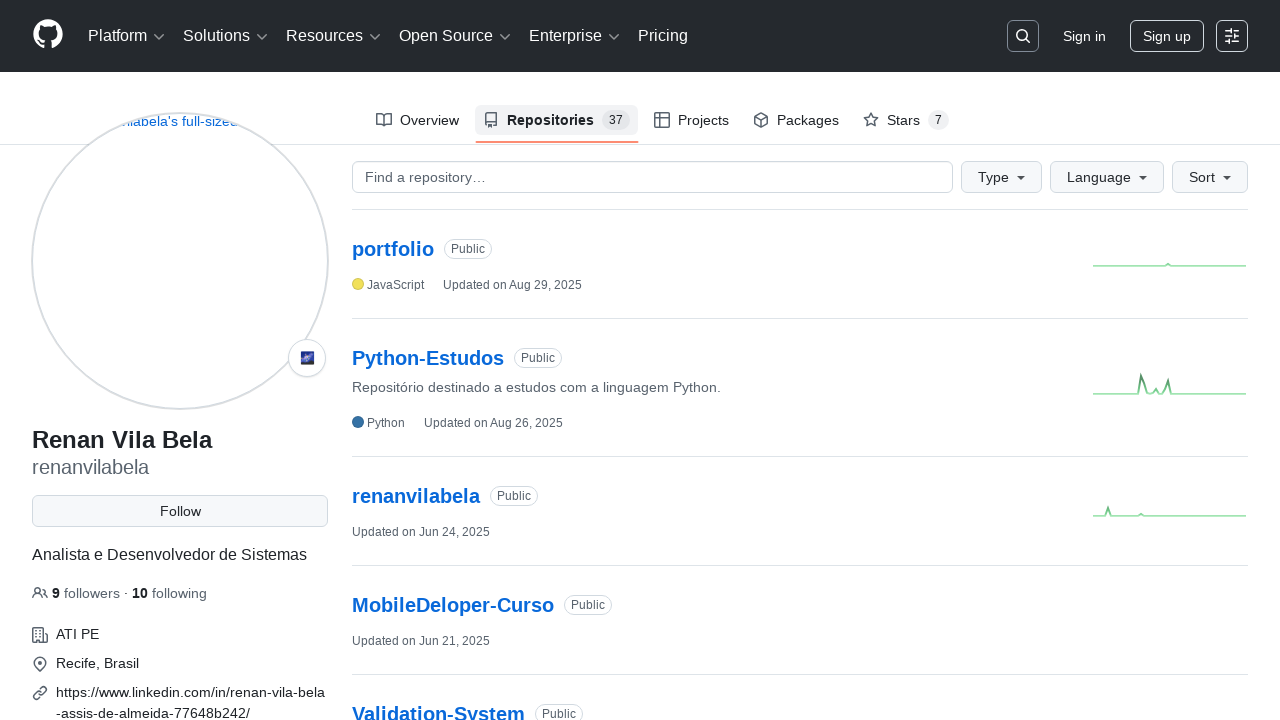